Tests JavaScript alert, confirm, and prompt dialogs by triggering each type, interacting with them, and verifying the result messages

Starting URL: https://the-internet.herokuapp.com/javascript_alerts

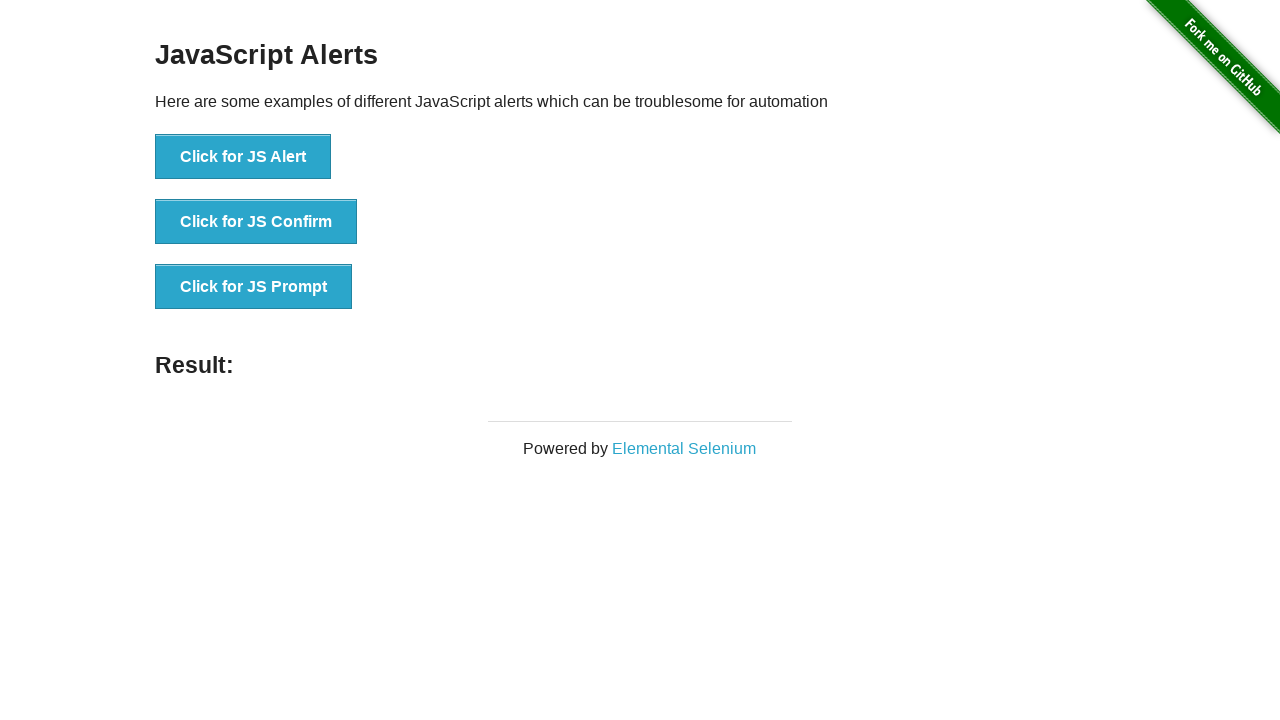

Set up dialog handler to accept JS Alert
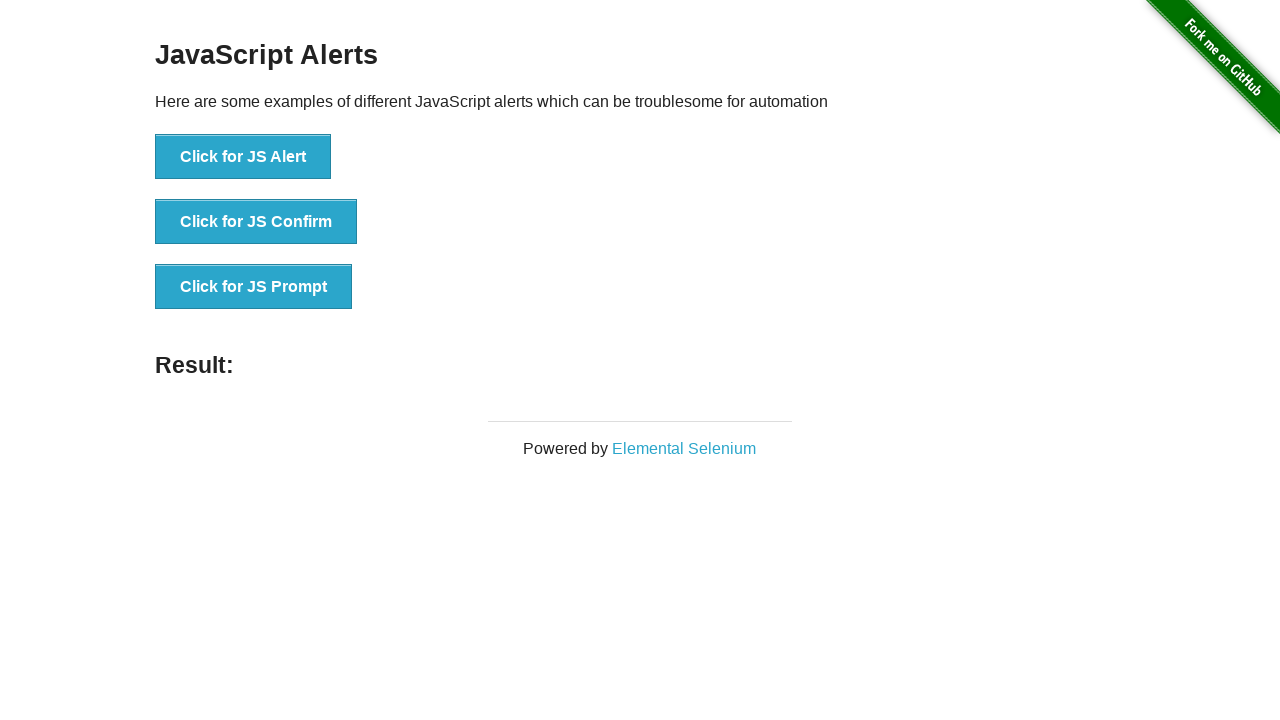

Clicked JS Alert button at (243, 157) on xpath=//button[text()='Click for JS Alert']
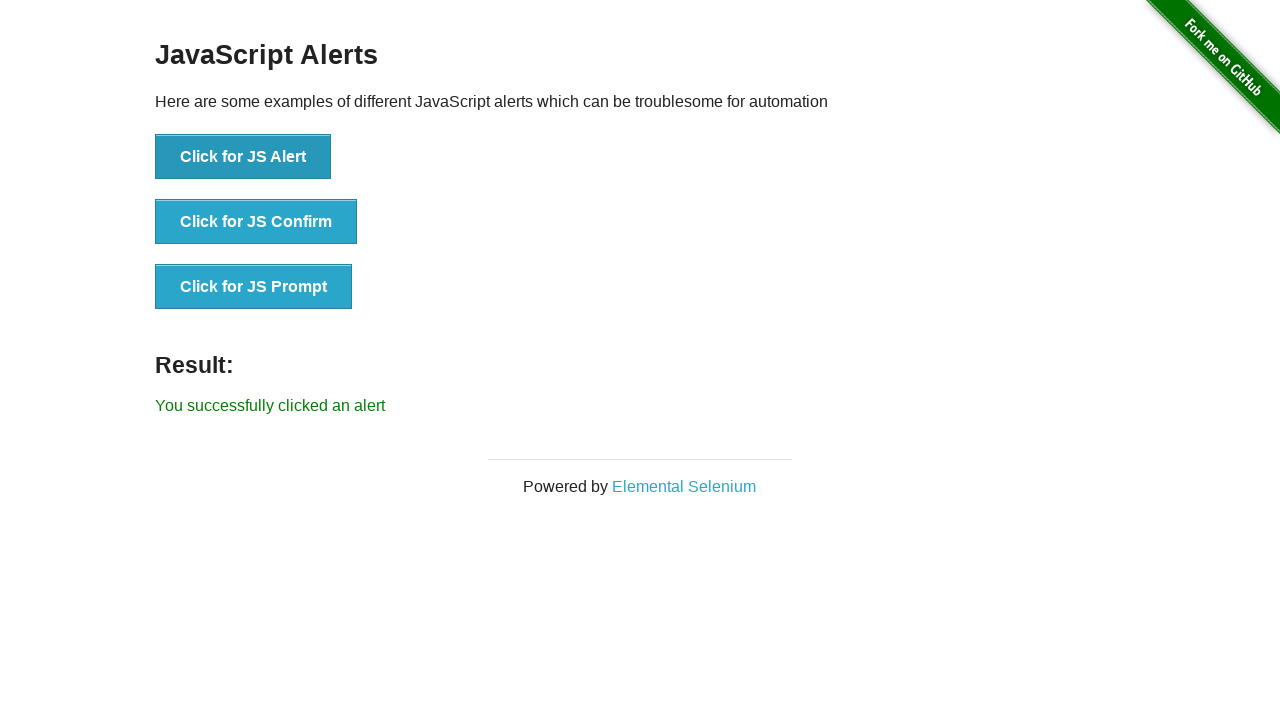

Verified alert result: 'You successfully clicked an alert'
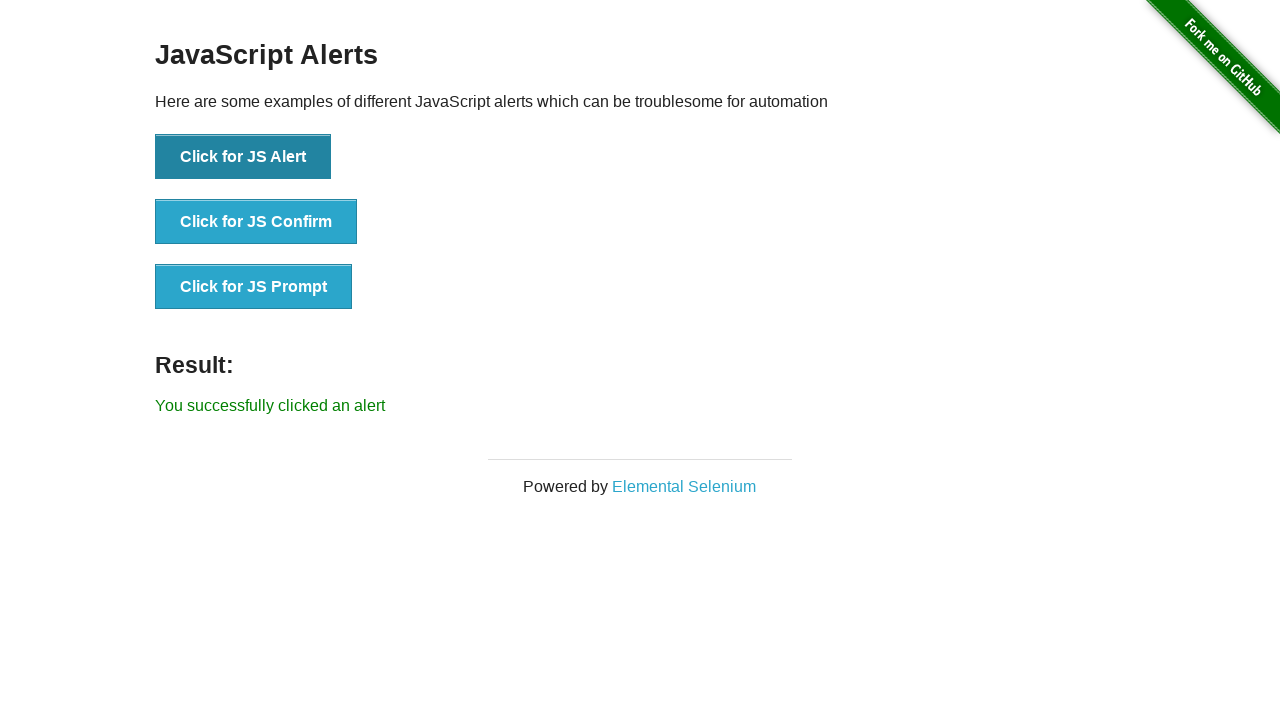

Alert result message assertion passed
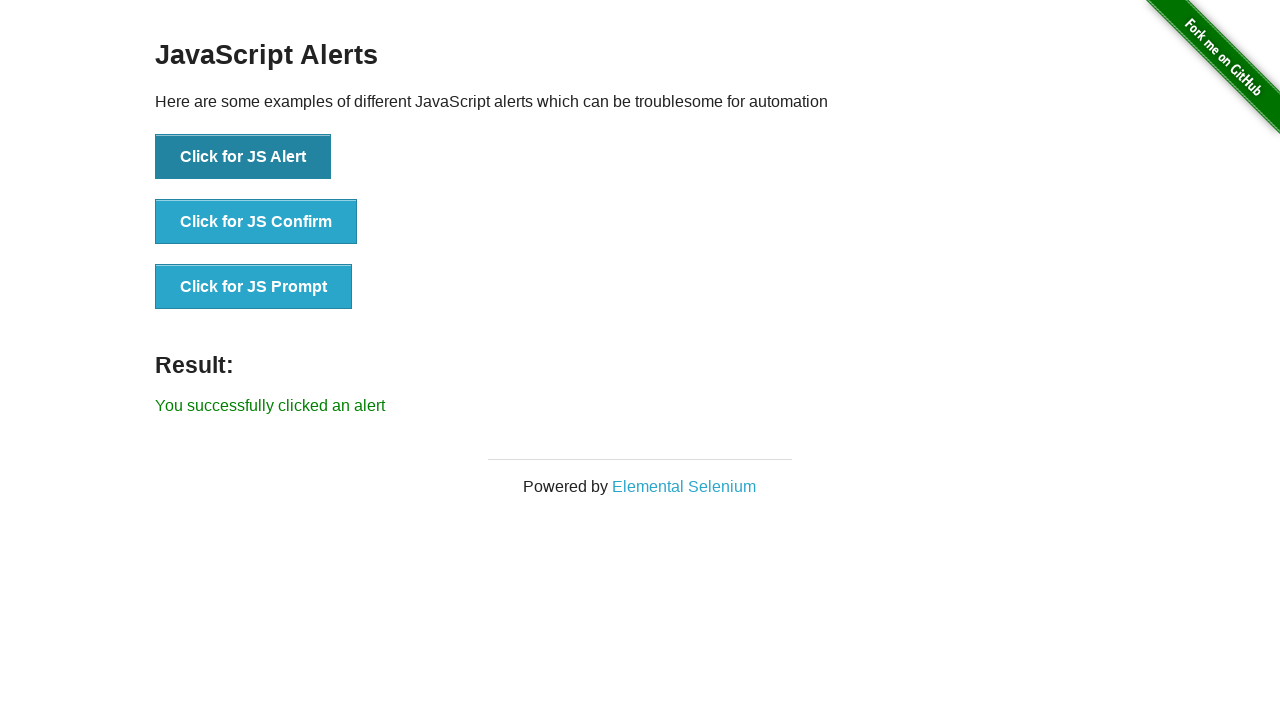

Set up dialog handler to dismiss JS Confirm
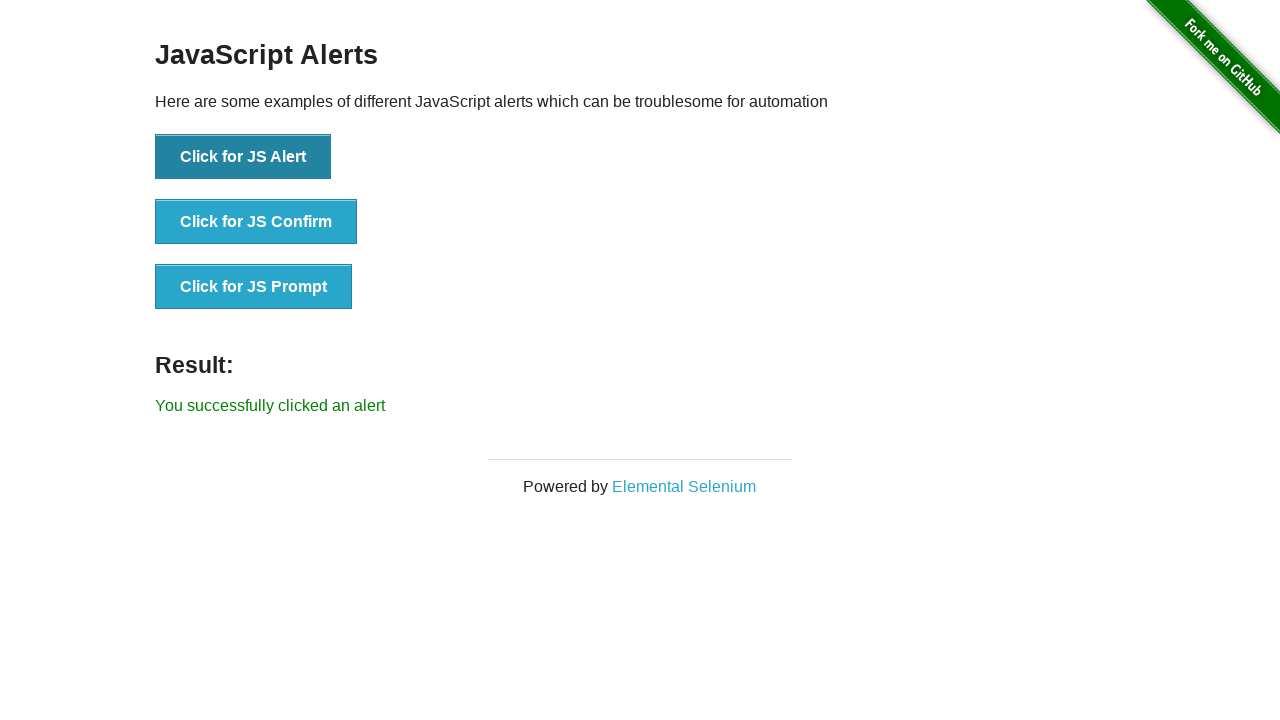

Clicked JS Confirm button at (256, 222) on xpath=//button[text()='Click for JS Confirm']
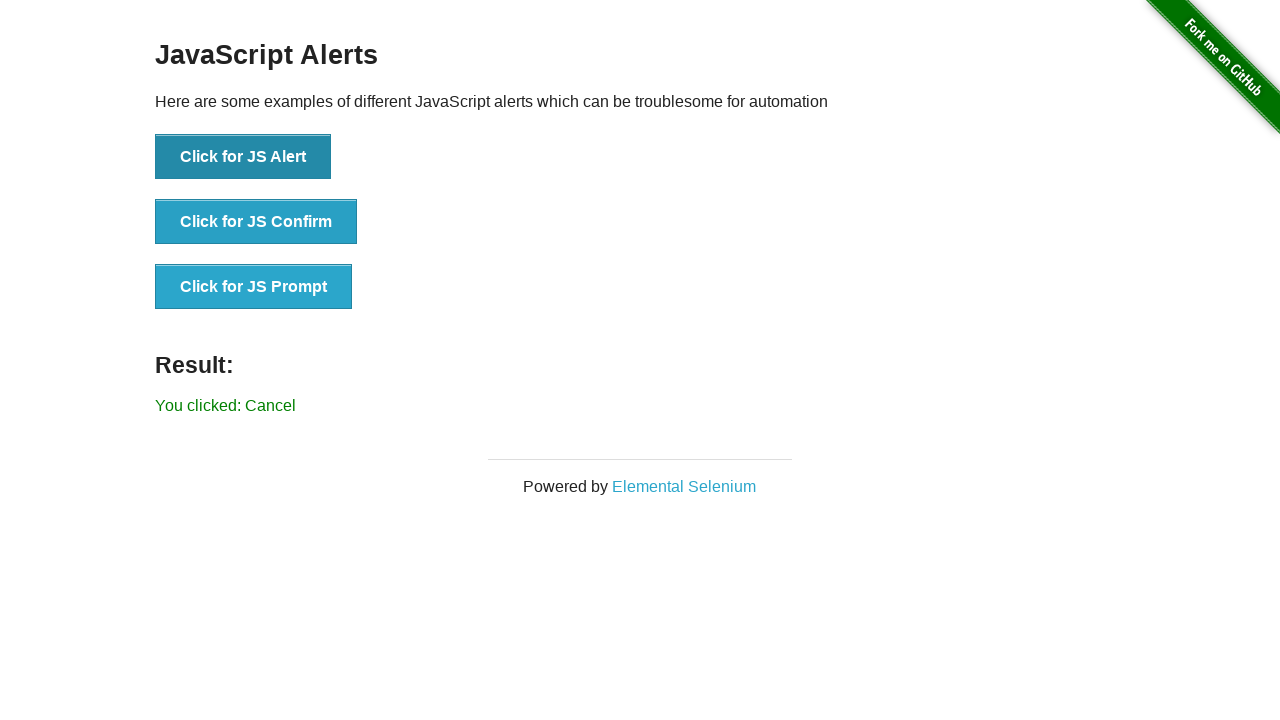

Verified confirm dismiss result: 'You clicked: Cancel'
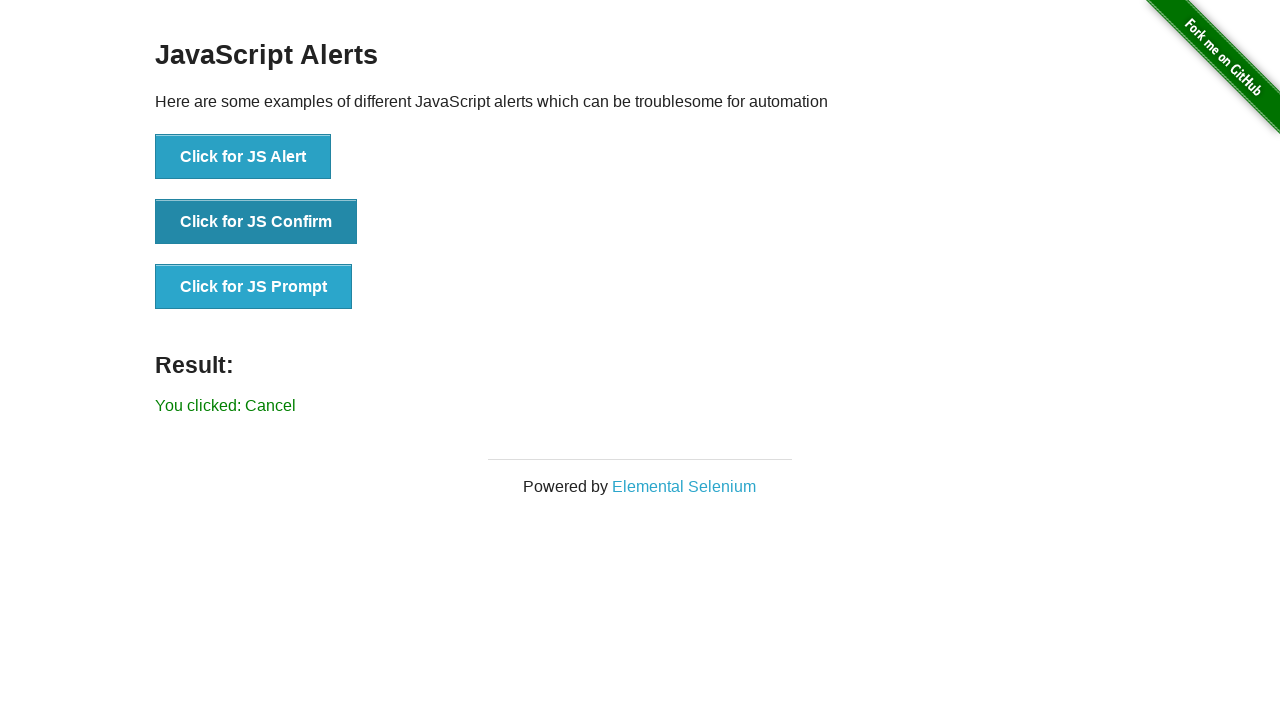

Confirm dismiss result message assertion passed
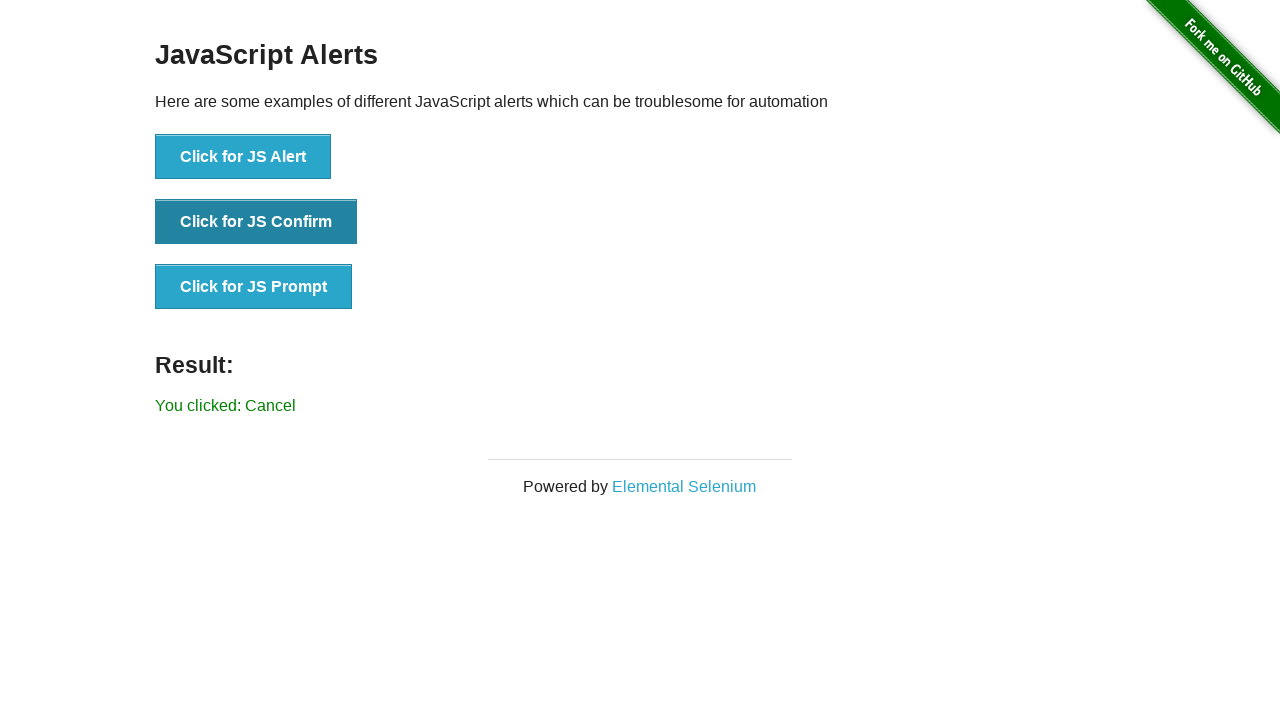

Set up dialog handler to accept JS Prompt with text 'Test Selenium'
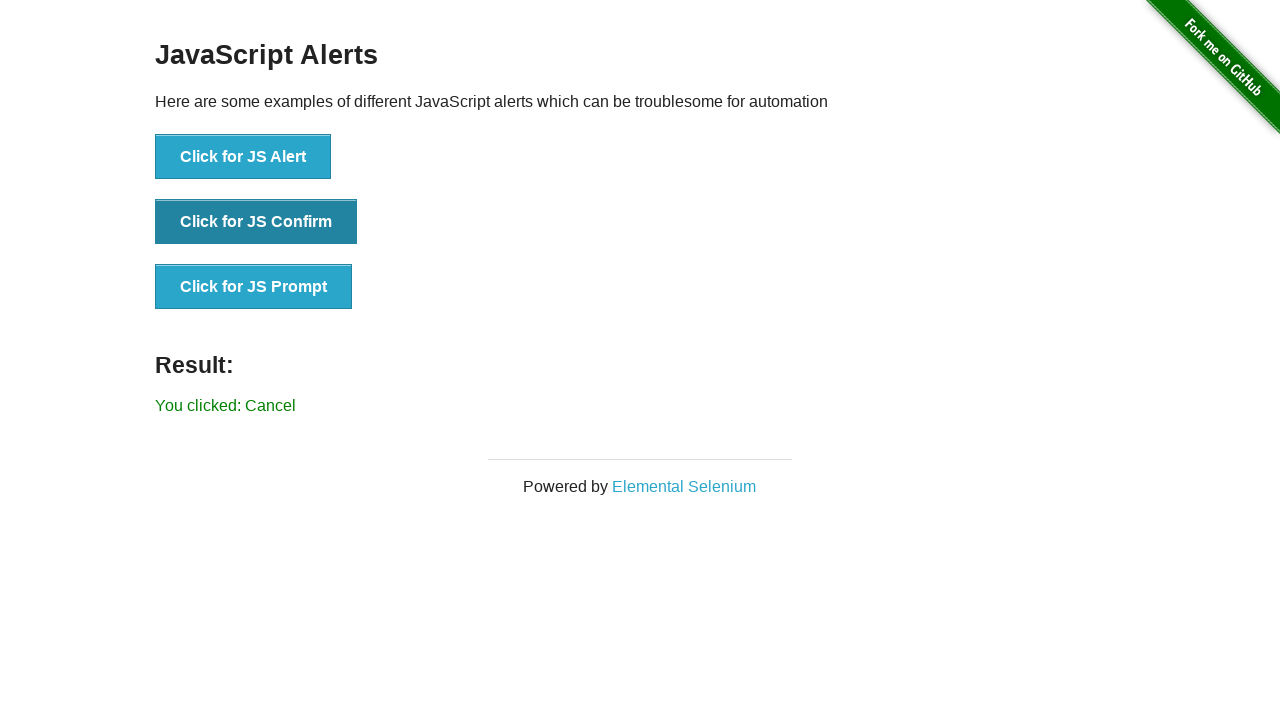

Clicked JS Prompt button at (254, 287) on xpath=//button[text()='Click for JS Prompt']
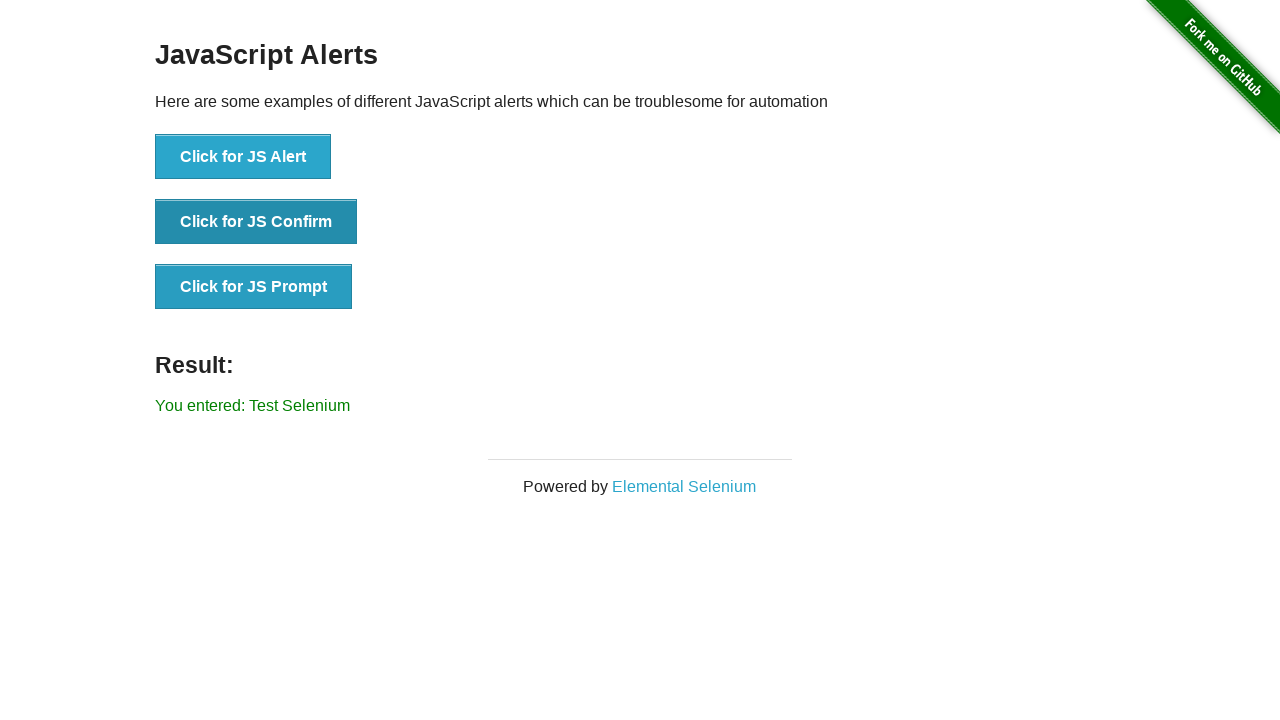

Verified prompt result: 'You entered: Test Selenium'
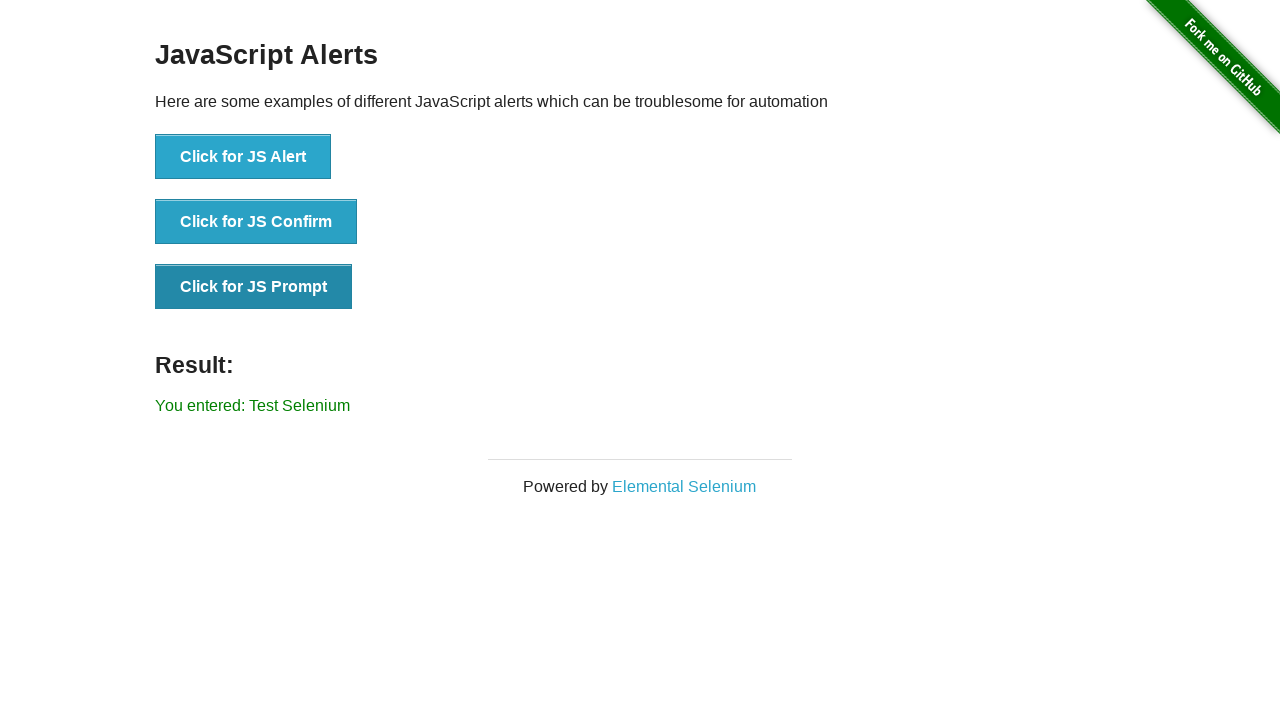

Prompt result message assertion passed
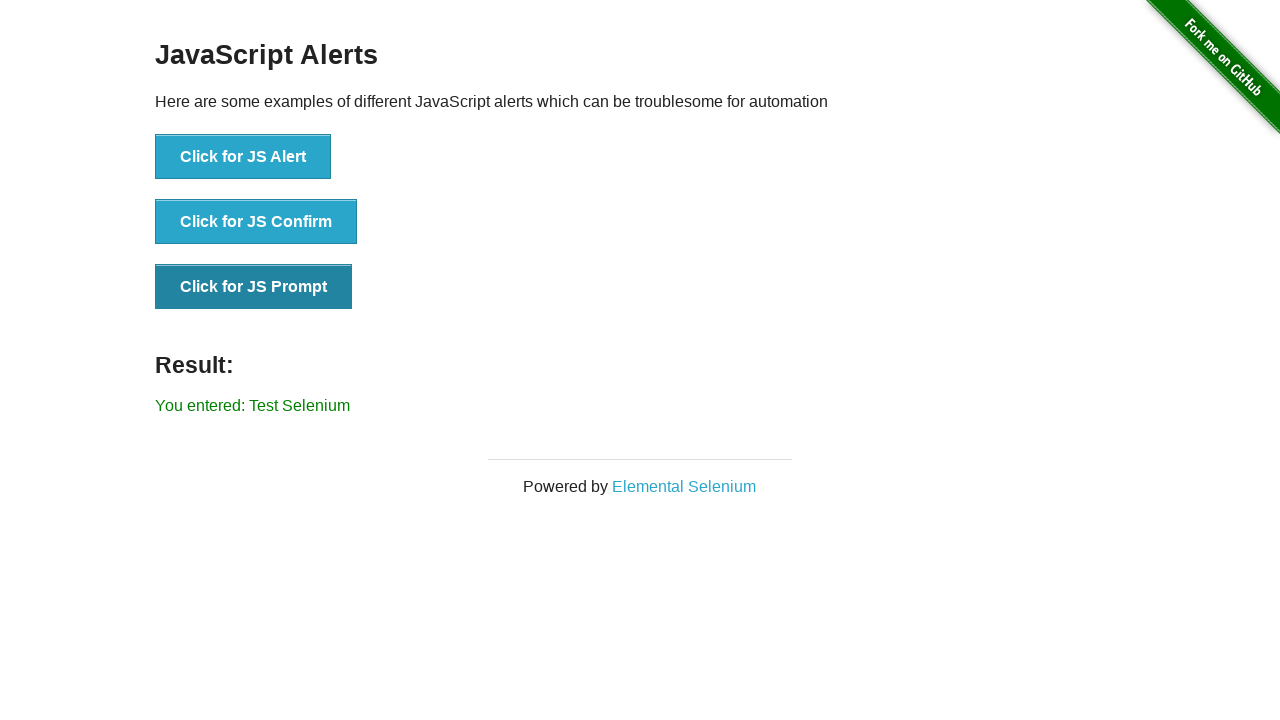

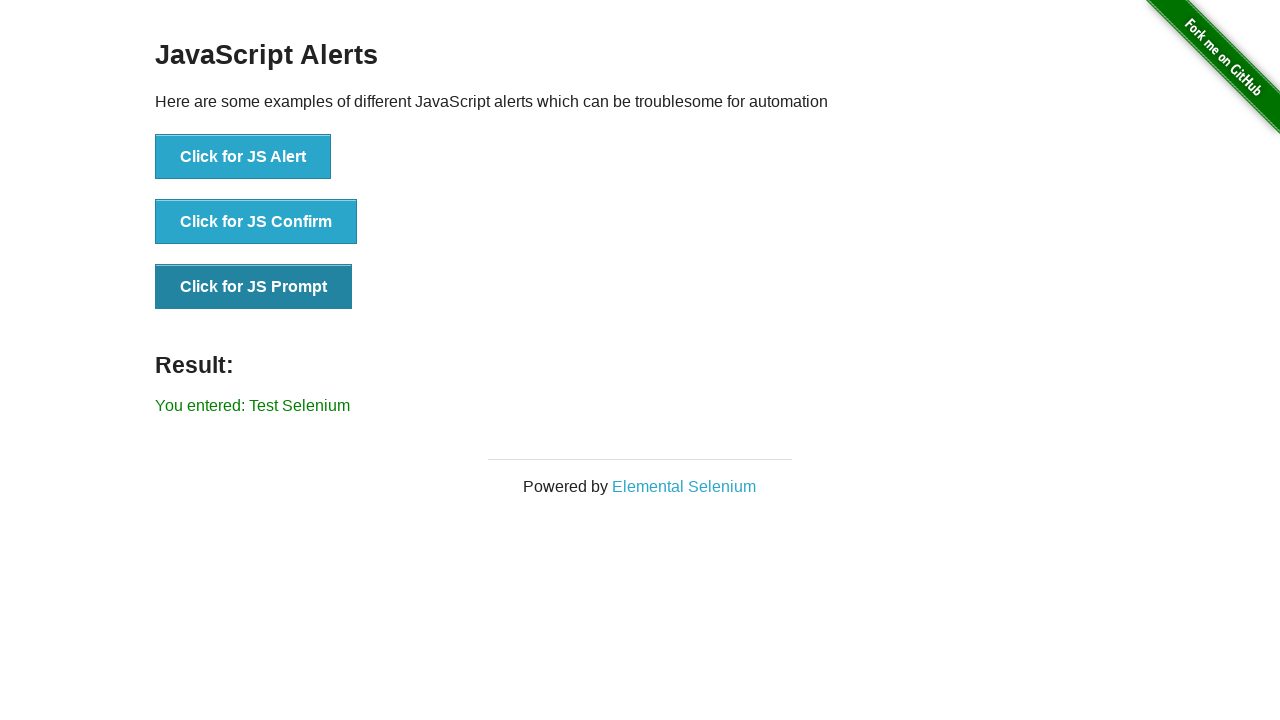